Tests the Indian railway search functionality by entering source station (MAS - Chennai), destination station (MDU - Madurai), and searching for trains between these stations

Starting URL: https://erail.in/

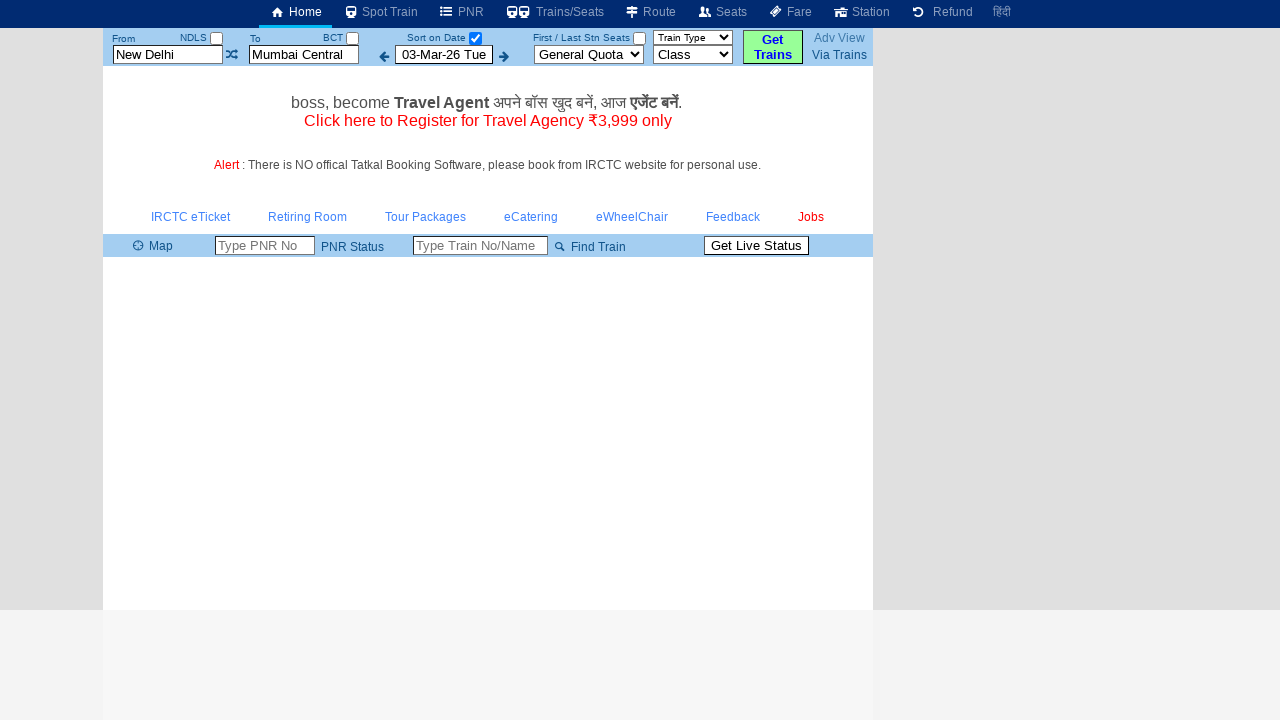

Cleared source station field on #txtStationFrom
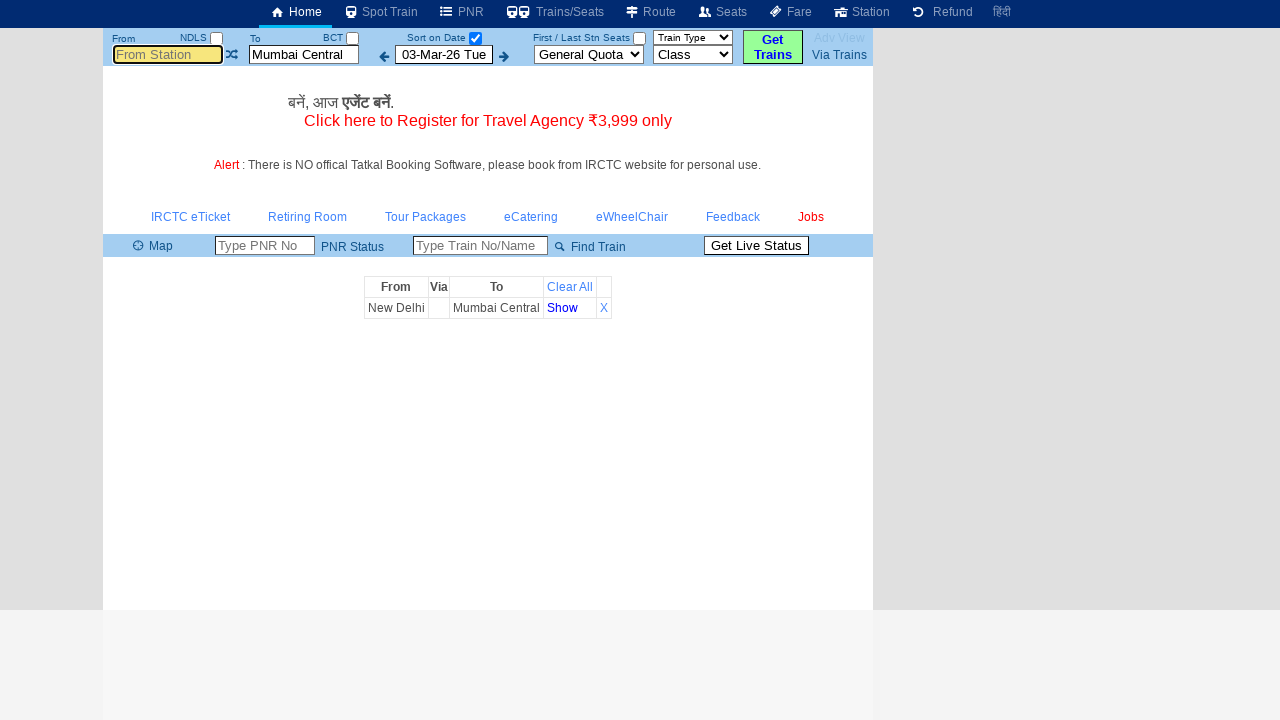

Entered 'MAS' (Chennai) as source station on #txtStationFrom
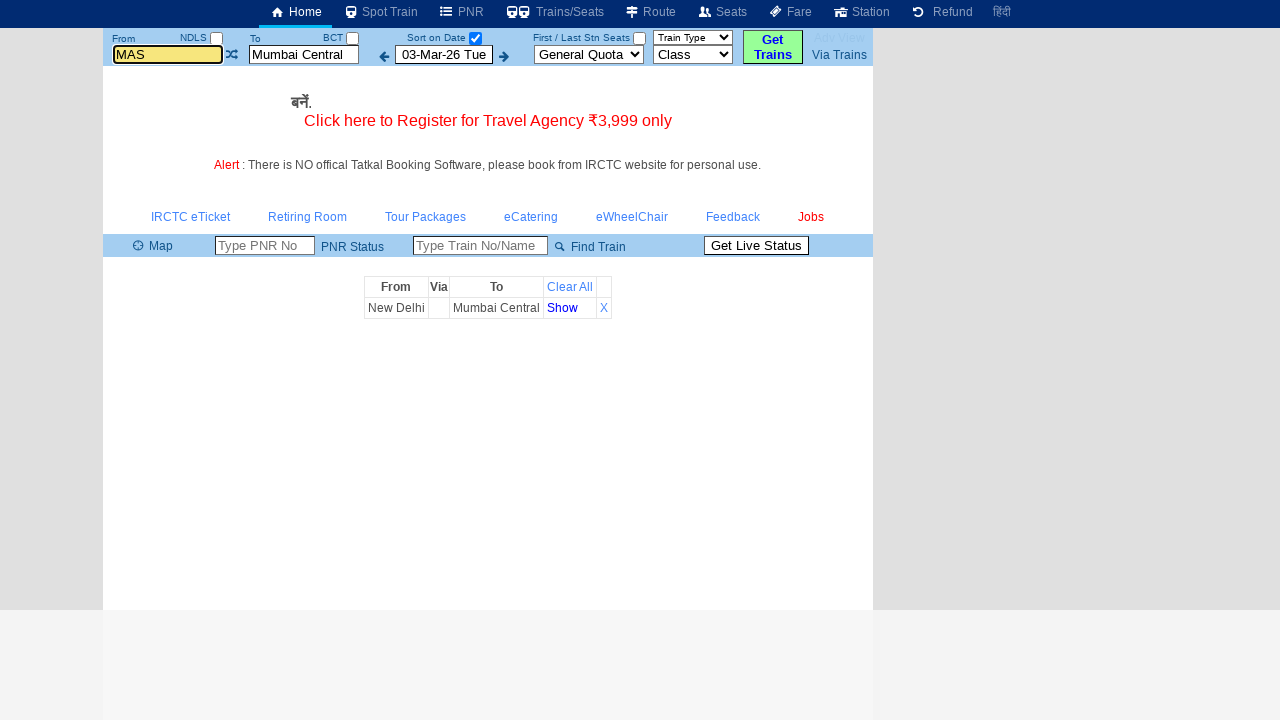

Pressed Enter to confirm source station selection
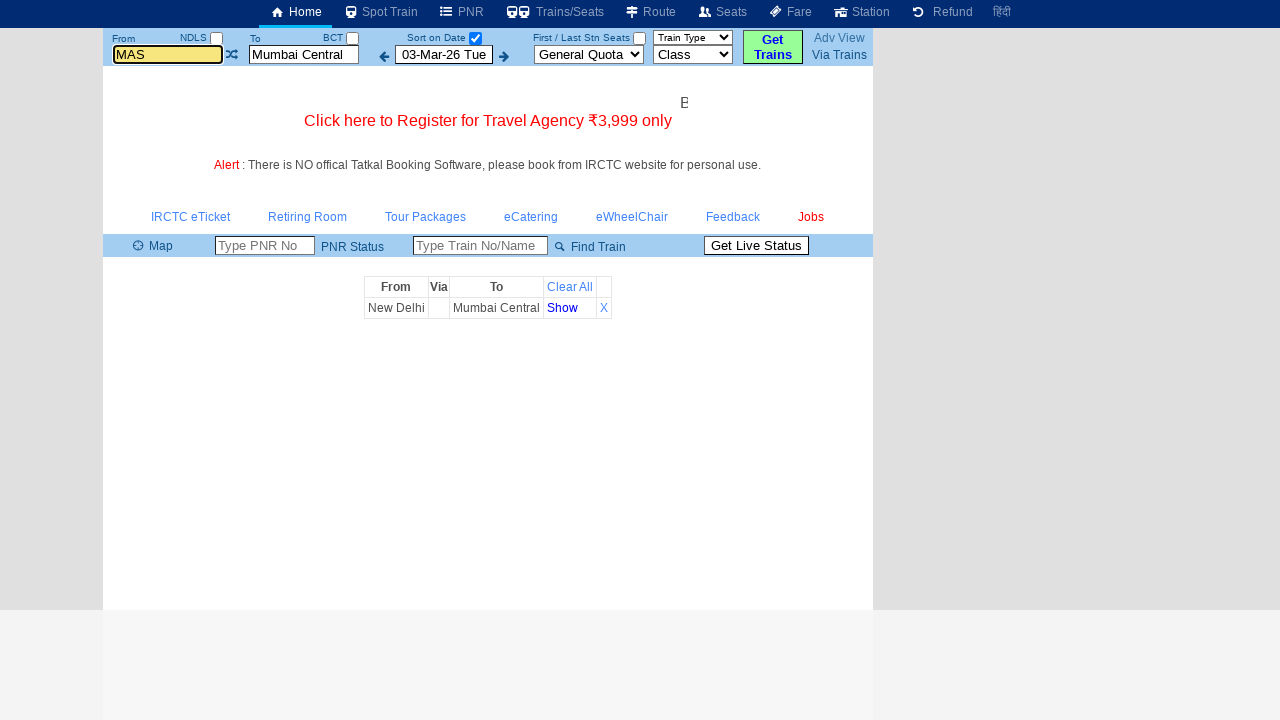

Cleared destination station field on #txtStationTo
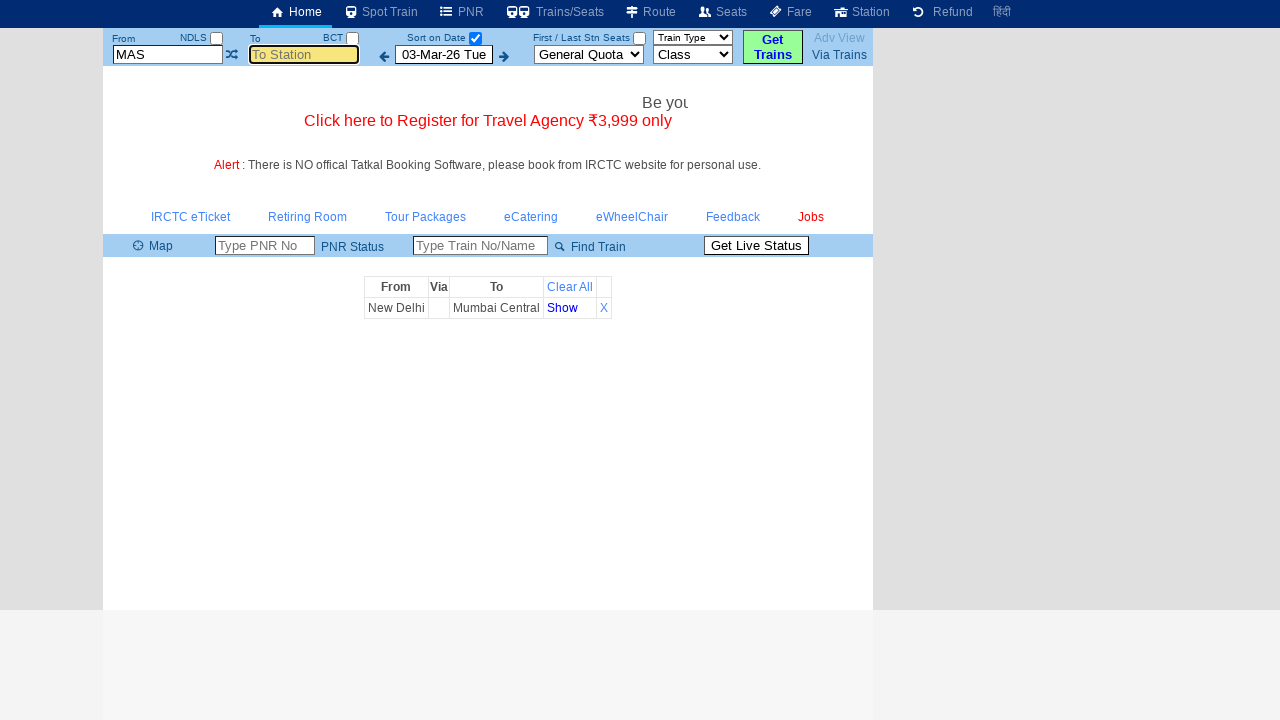

Entered 'MDU' (Madurai) as destination station on #txtStationTo
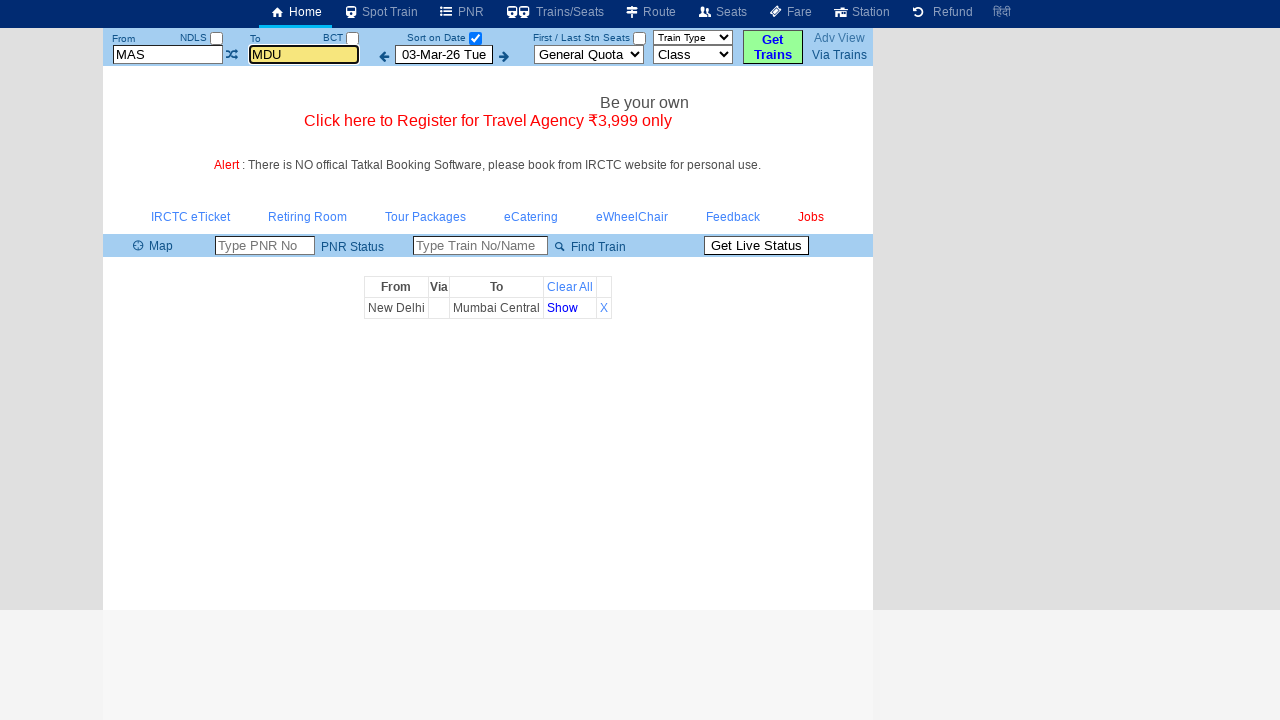

Pressed Enter to confirm destination station selection
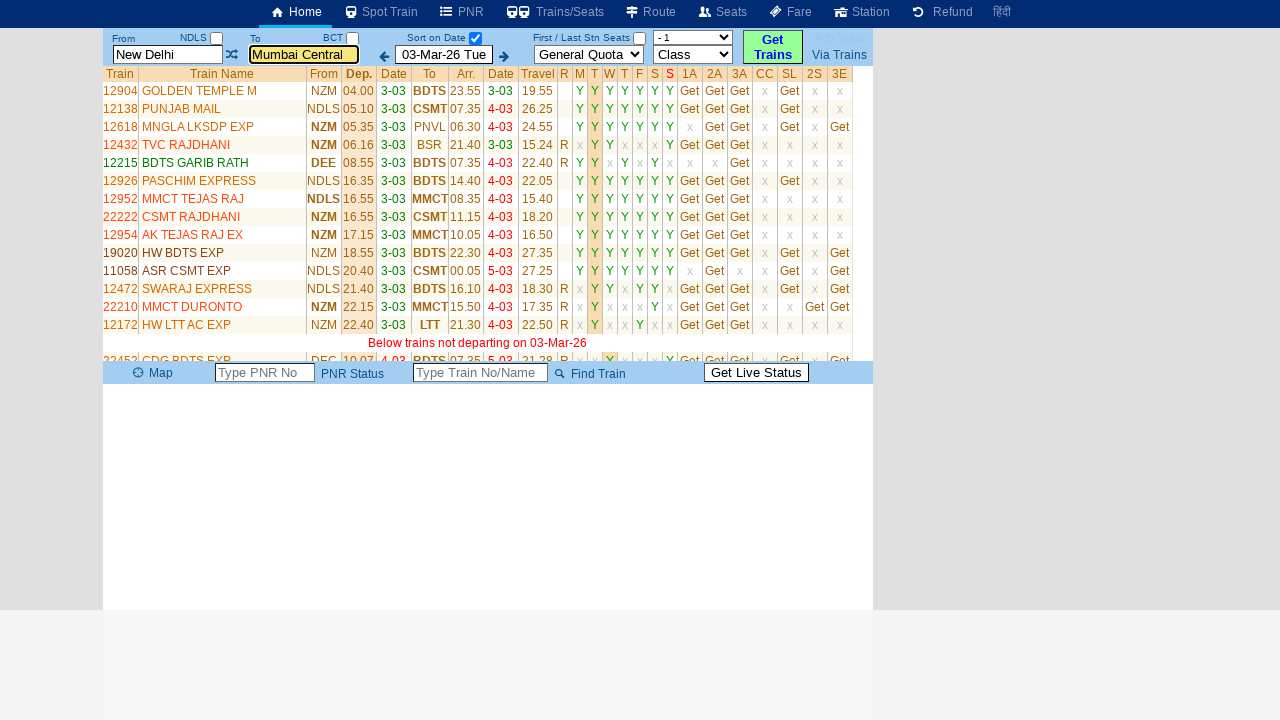

Clicked 'Select Date Only' checkbox to trigger search at (475, 38) on #chkSelectDateOnly
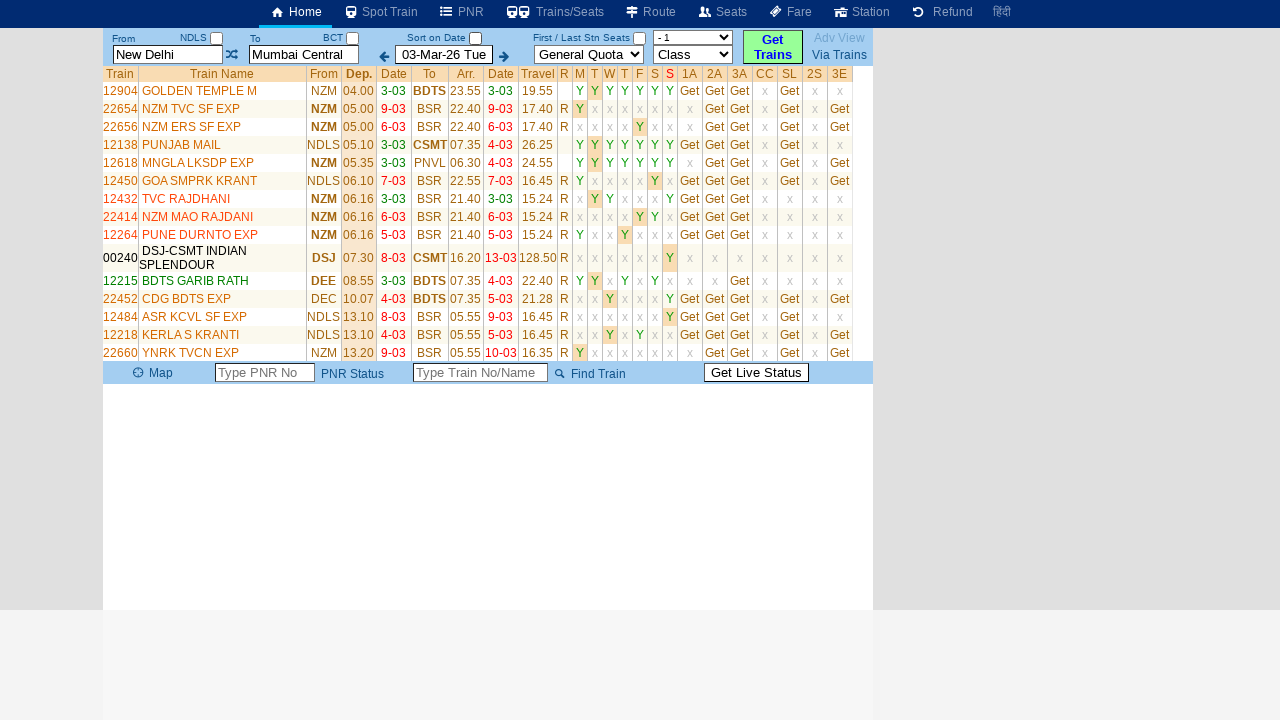

Train results table loaded successfully
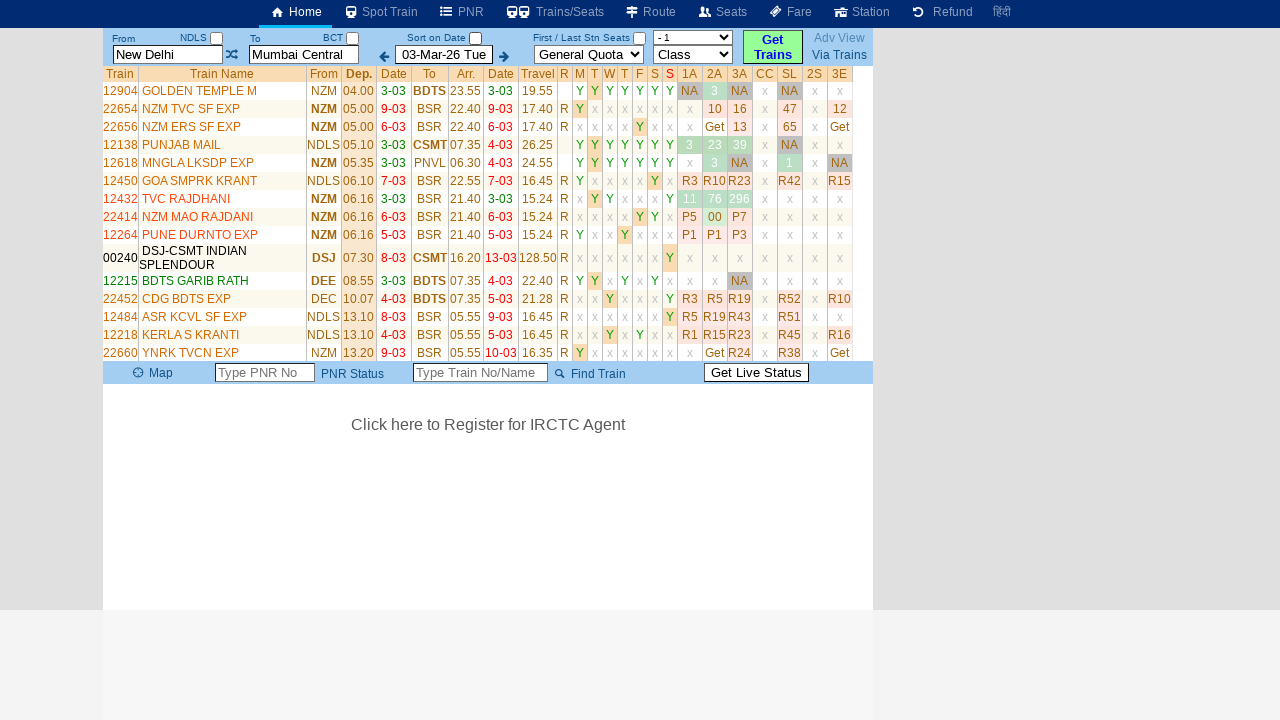

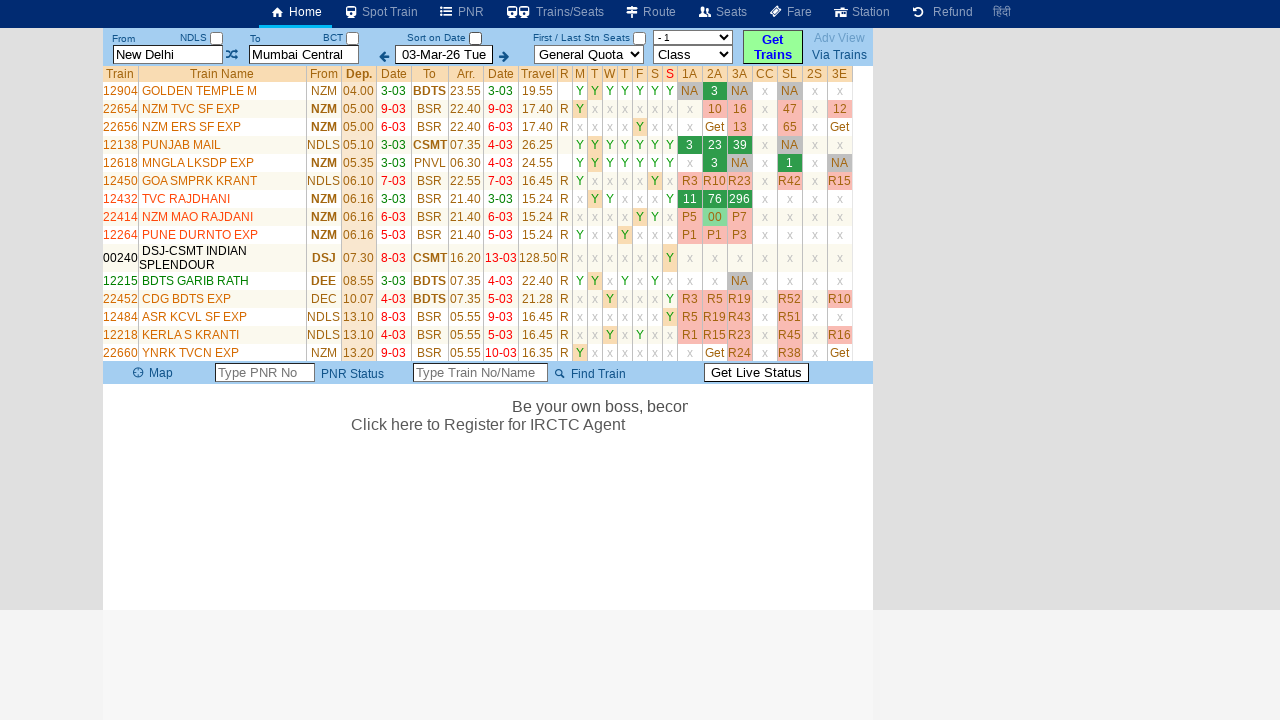